Tests form submission by clicking a checkbox and submitting the form

Starting URL: https://www.selenium.dev/selenium/web/web-form.html

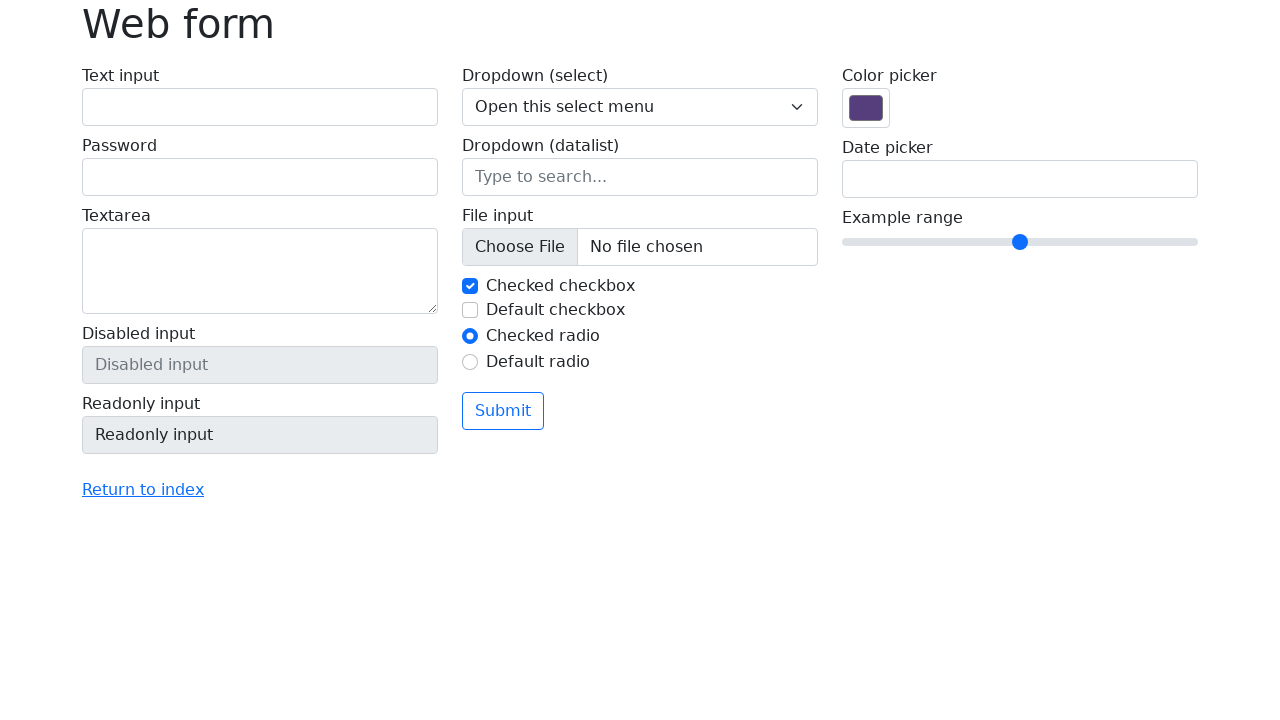

Clicked checkbox #my-check-2 at (470, 310) on #my-check-2
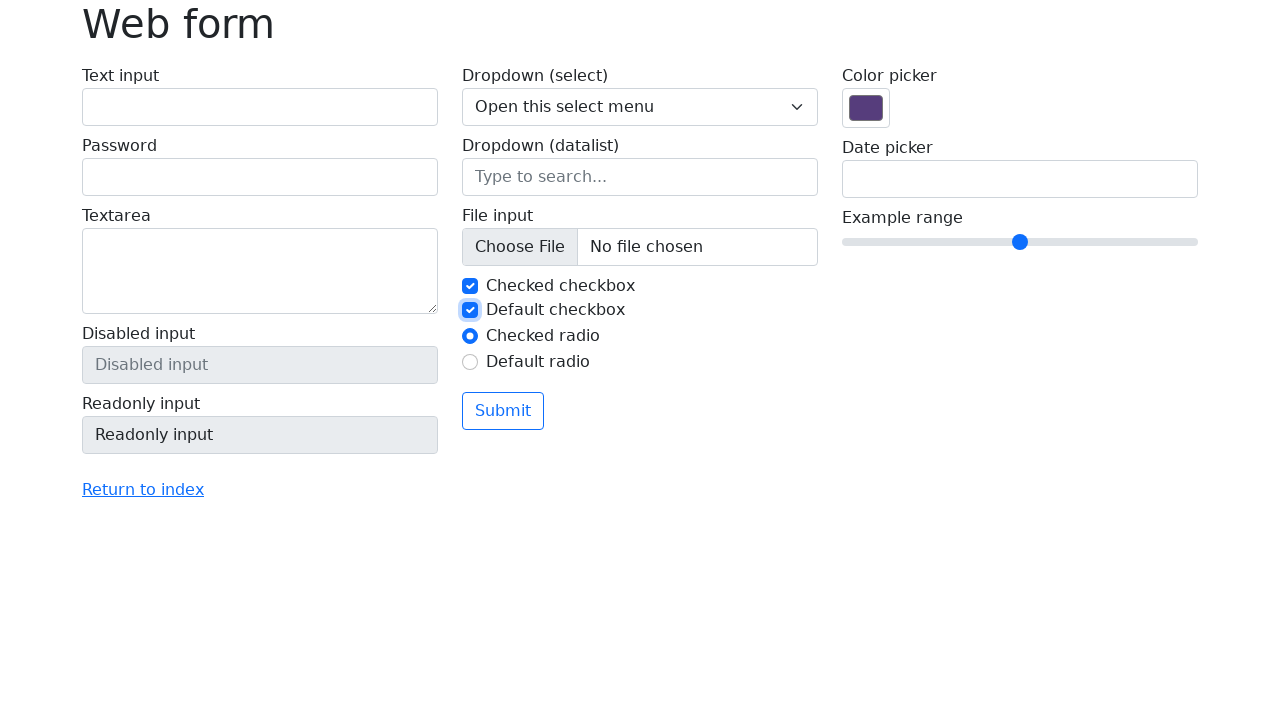

Clicked form submit button at (503, 411) on xpath=//button[@class='btn btn-outline-primary mt-3']
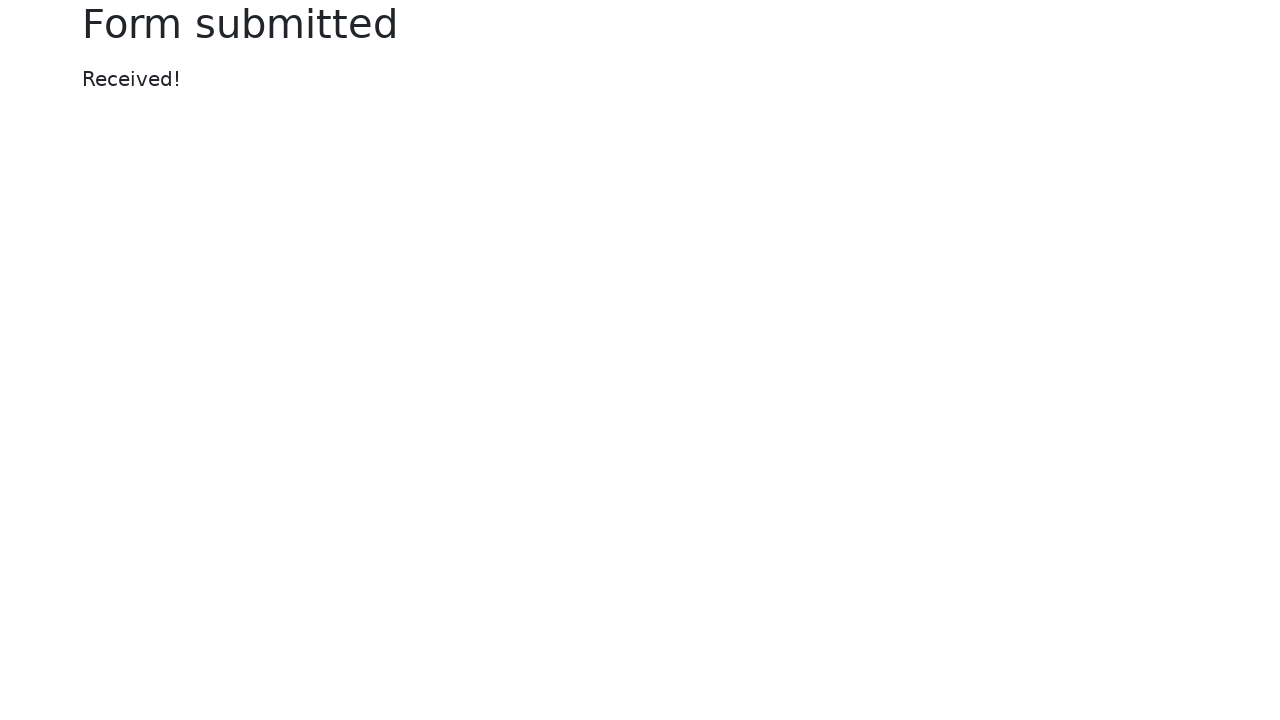

Success message appeared
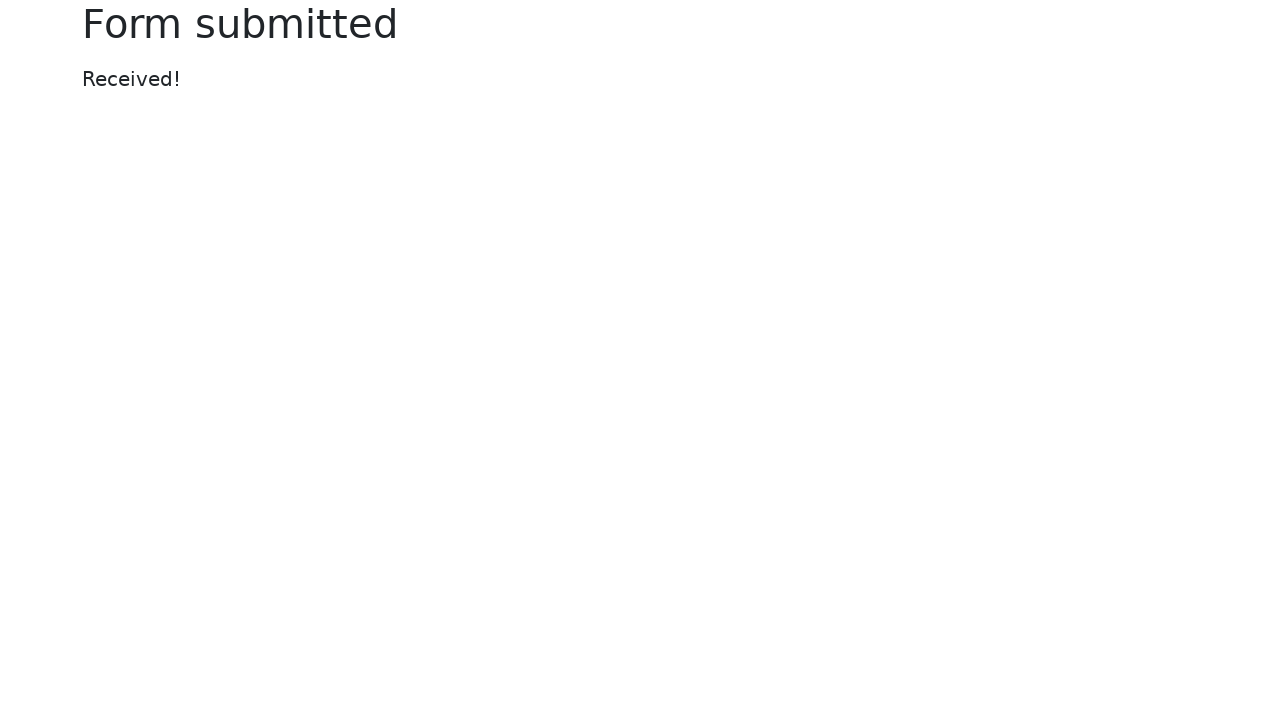

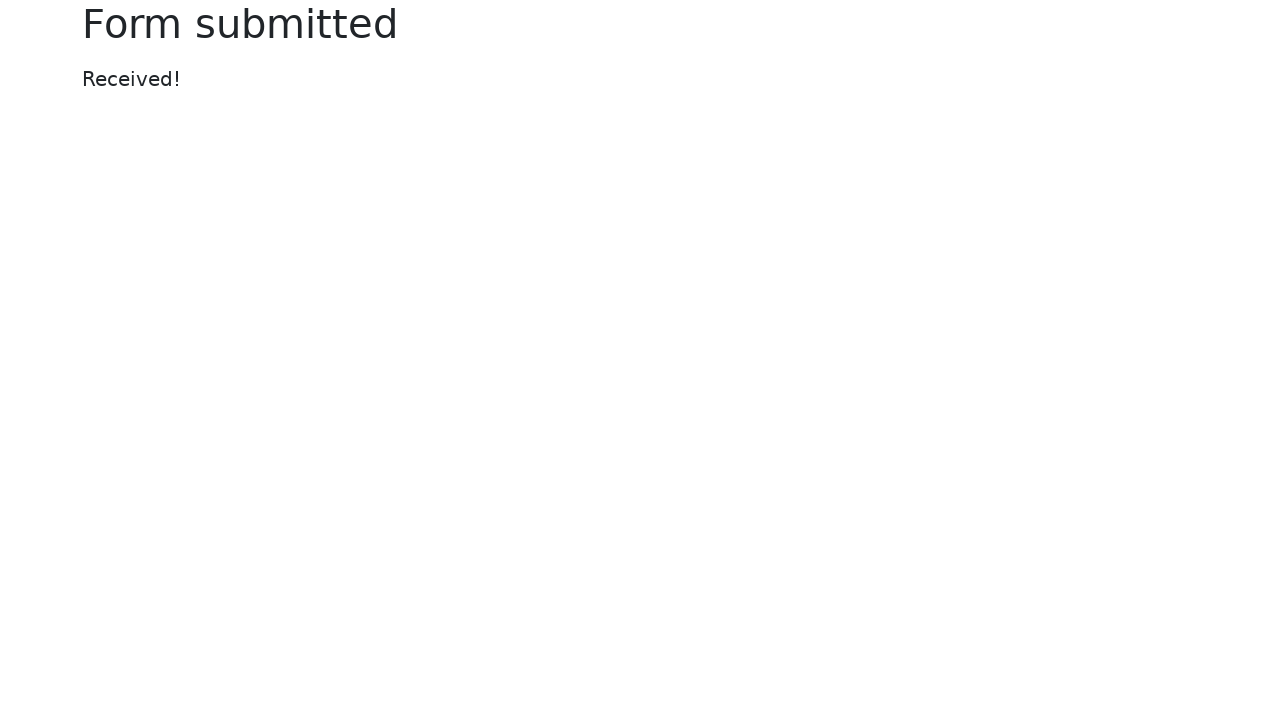